Tests dynamic dropdown for flight origin and destination selection

Starting URL: https://rahulshettyacademy.com/dropdownsPractise/

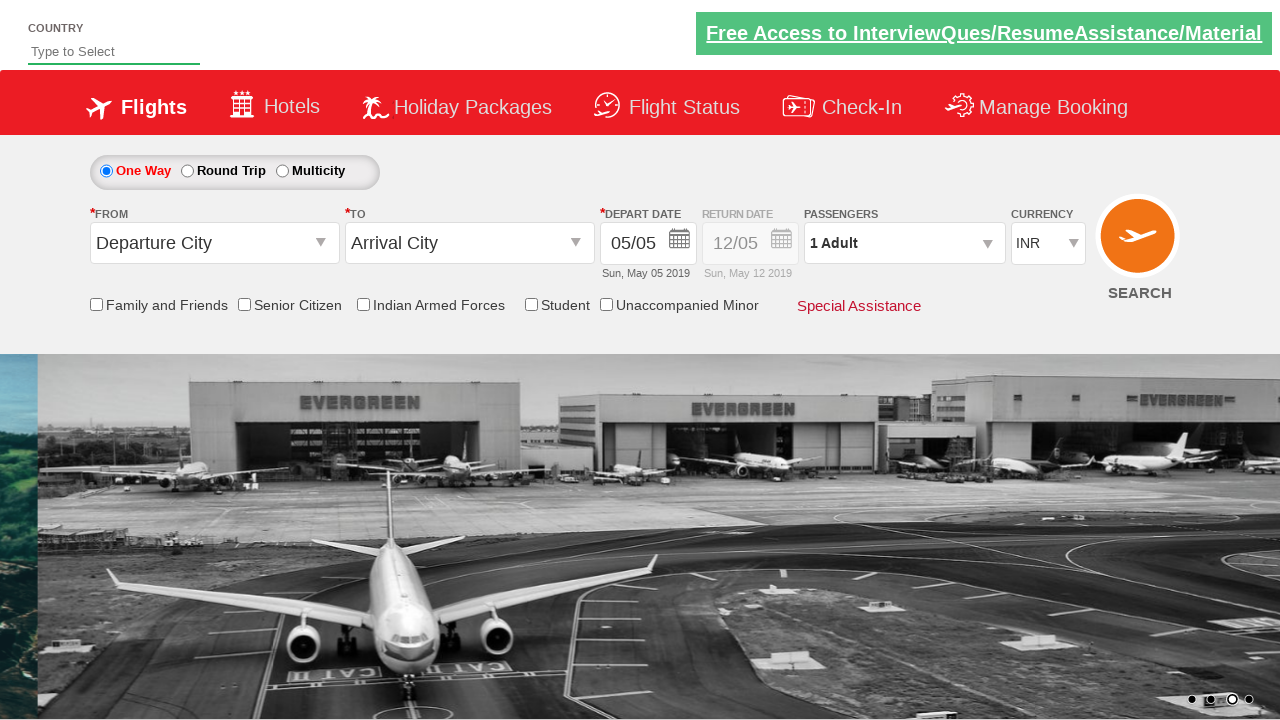

Clicked on origin station dropdown at (214, 243) on #ctl00_mainContent_ddl_originStation1_CTXT
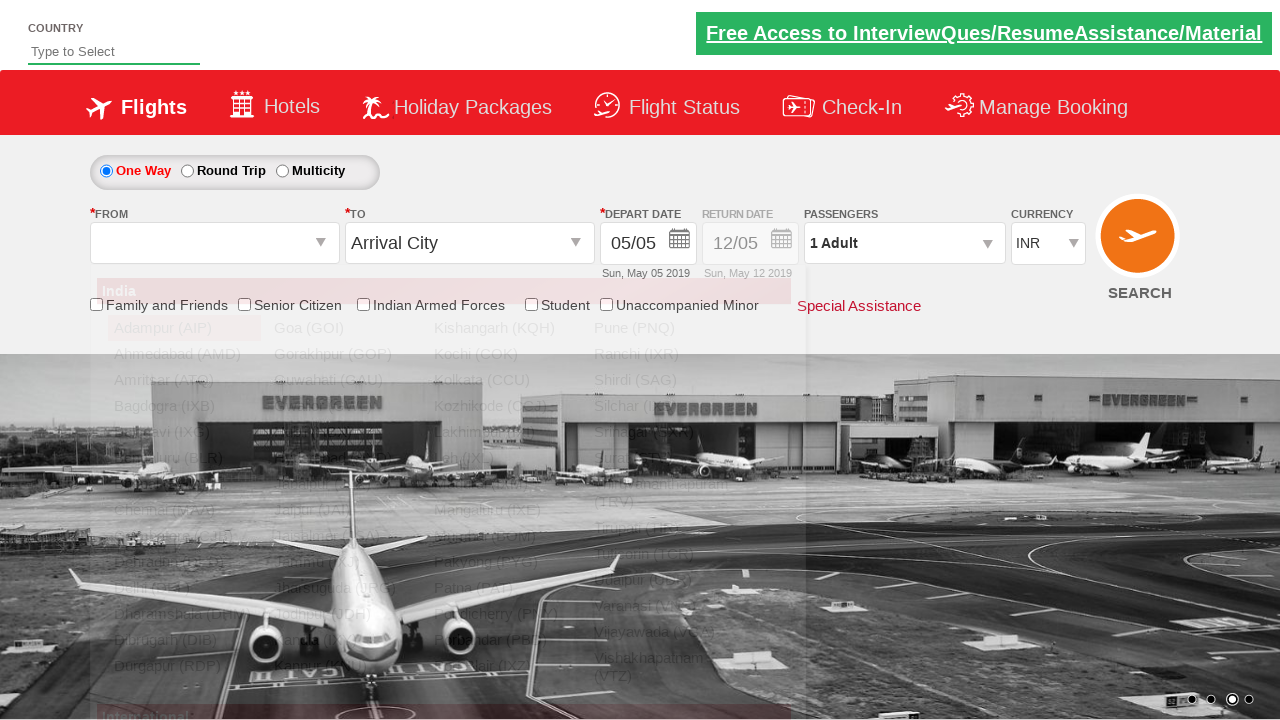

Selected Bangalore (BLR) as origin at (184, 458) on a[value='BLR']
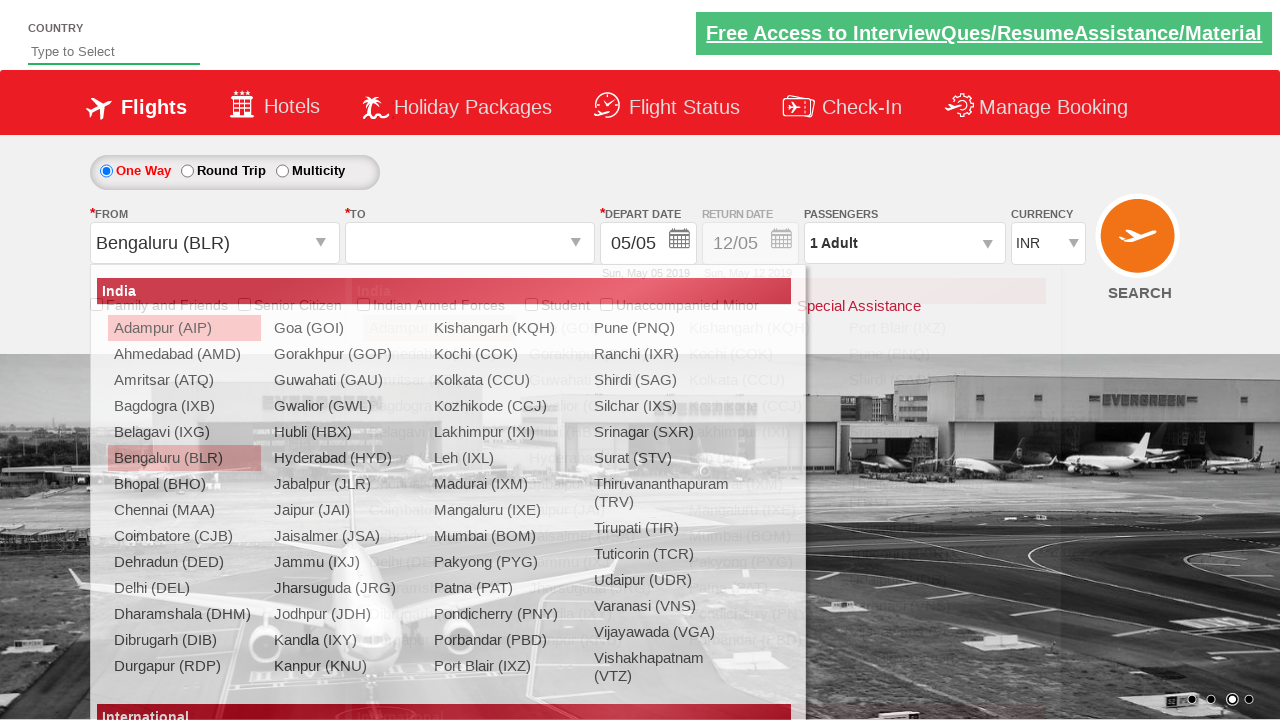

Waited 2000ms for destination dropdown to be ready
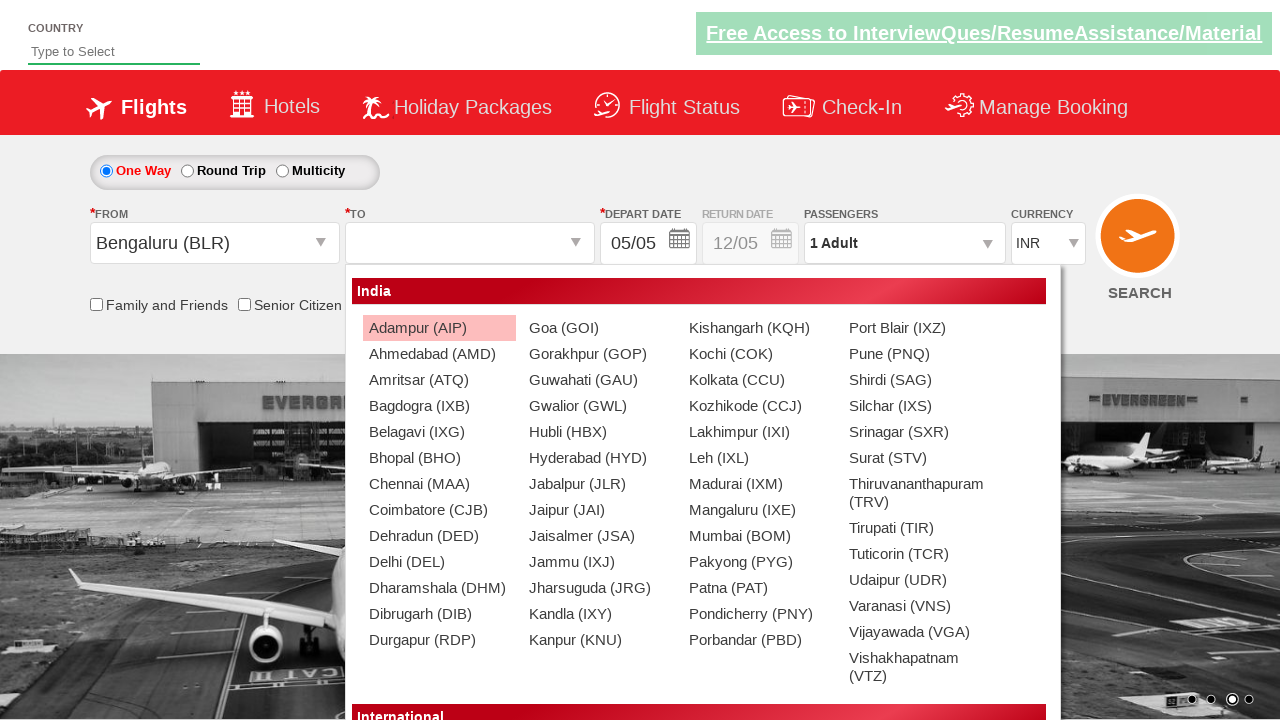

Selected Chennai (MAA) as destination at (439, 484) on a[text='Chennai (MAA)'] >> nth=1
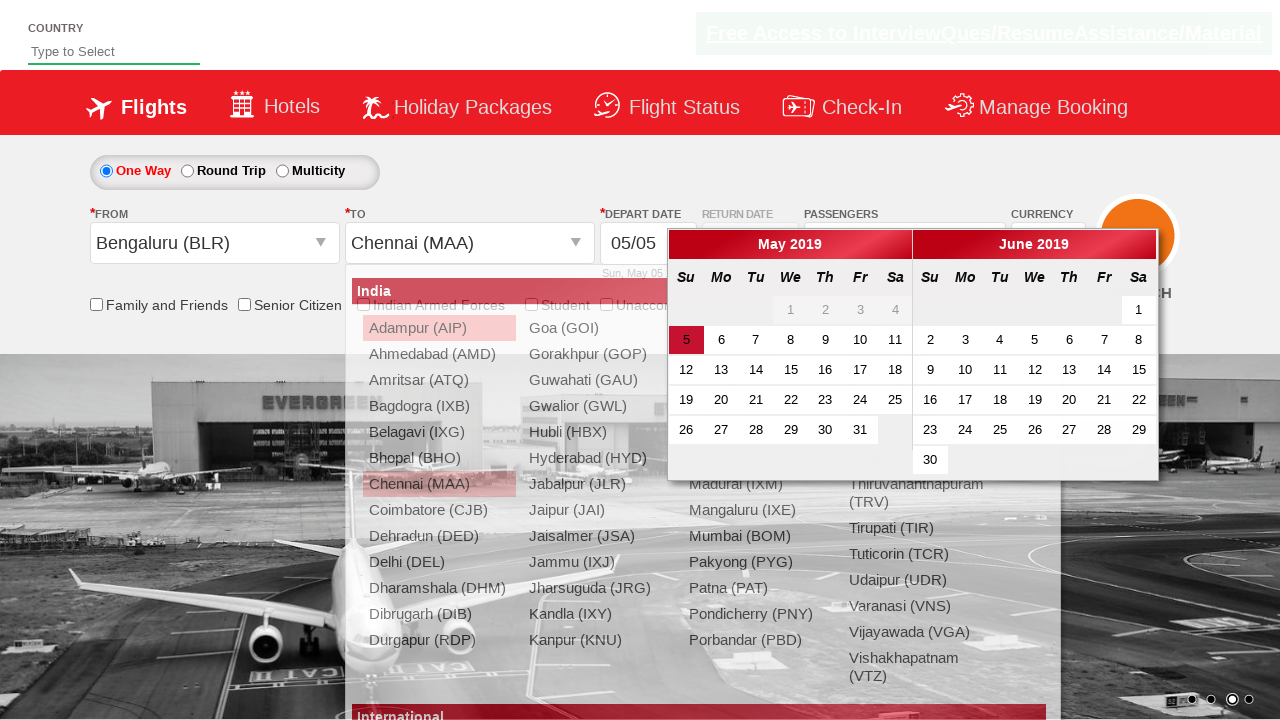

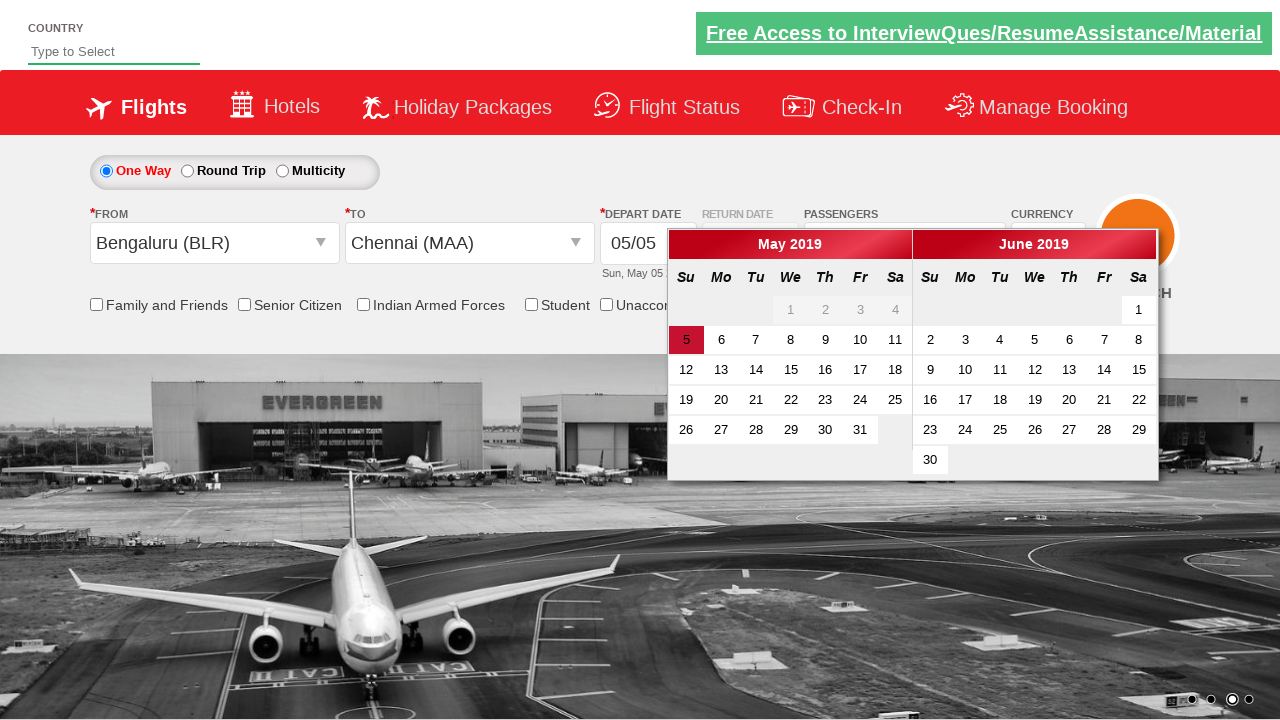